Tests window handling by opening a new window through a link click, switching between parent and child windows, and closing specific windows based on their titles

Starting URL: https://opensource-demo.orangehrmlive.com/

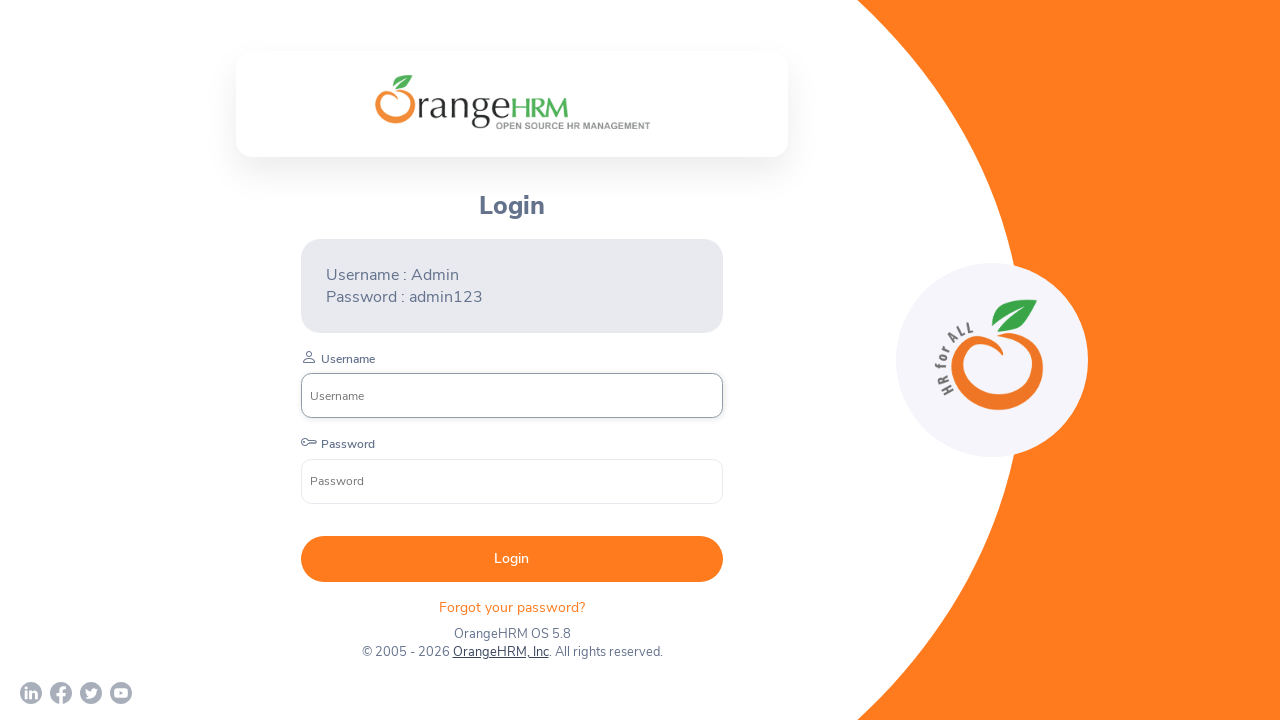

Stored main page context
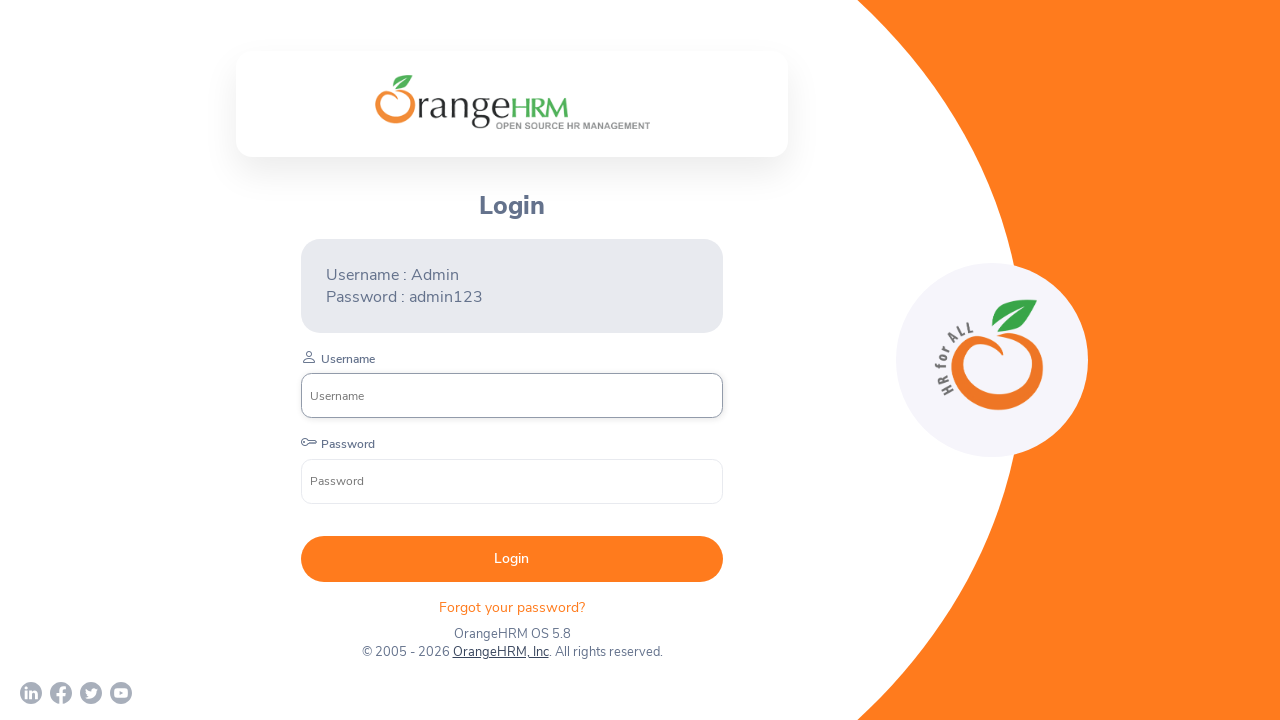

Clicked link to open new window at (500, 652) on text=OrangeHRM, Inc
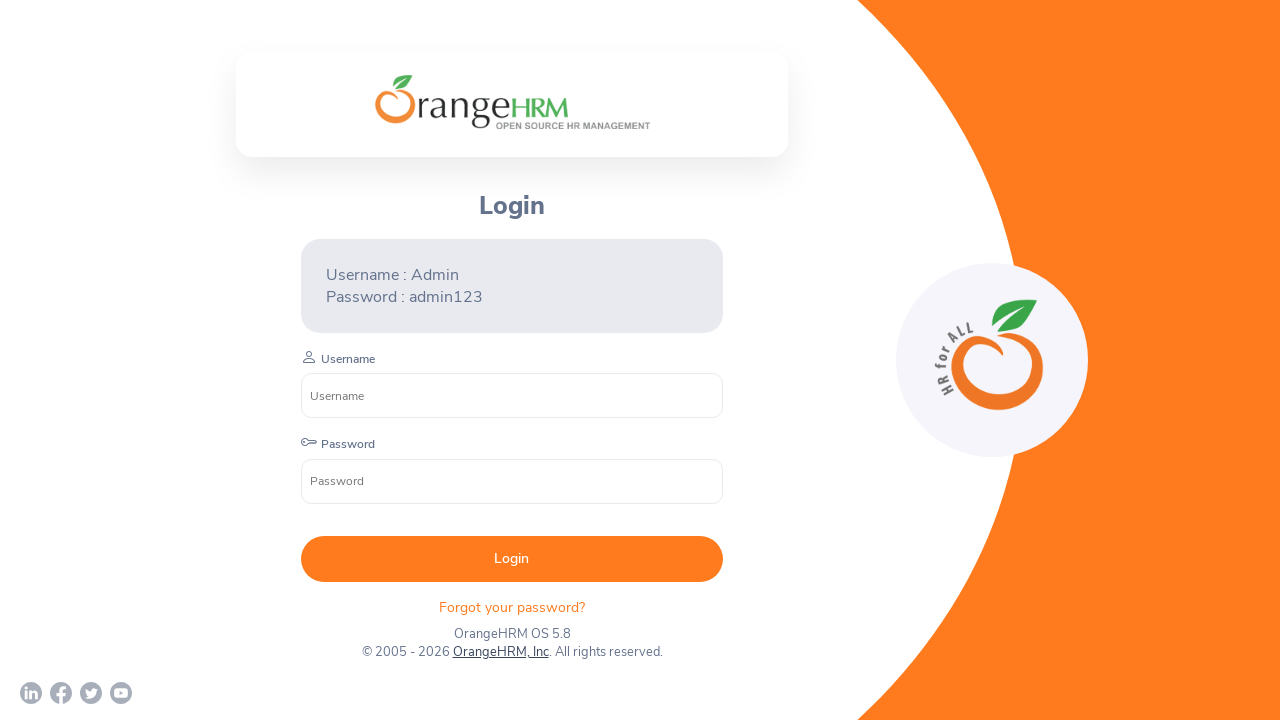

New window opened and captured
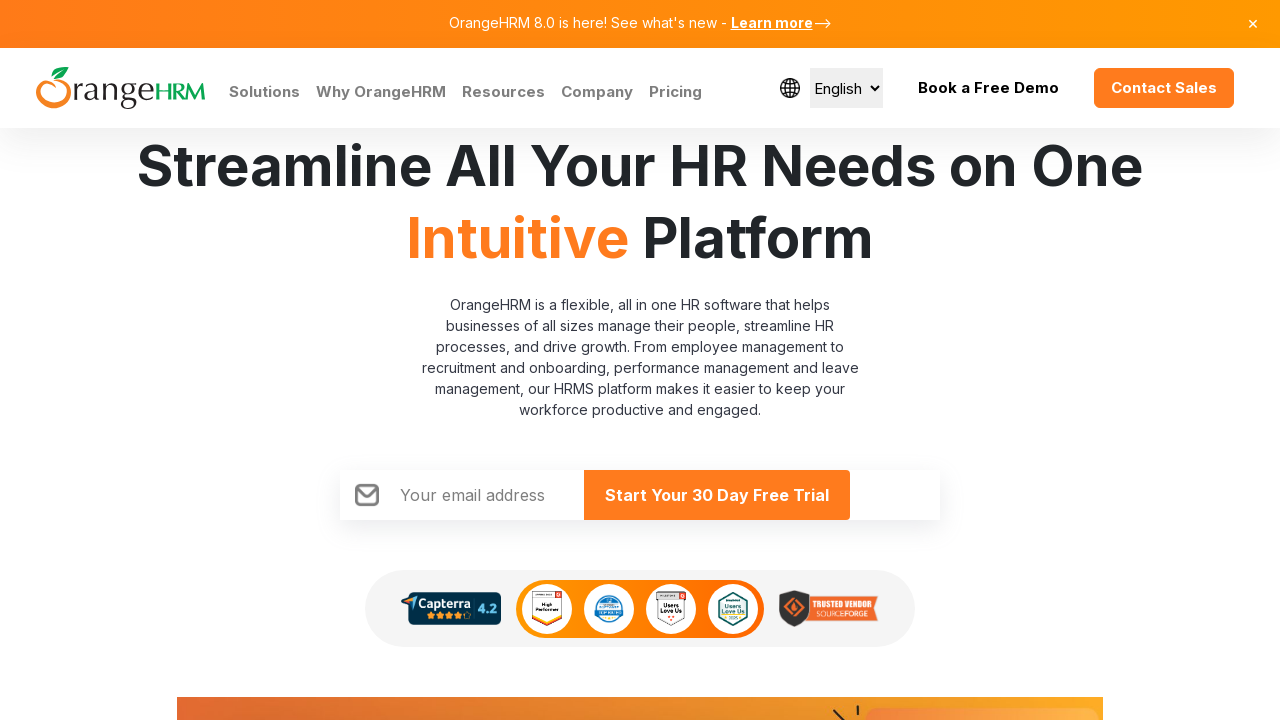

Retrieved main window title: OrangeHRM
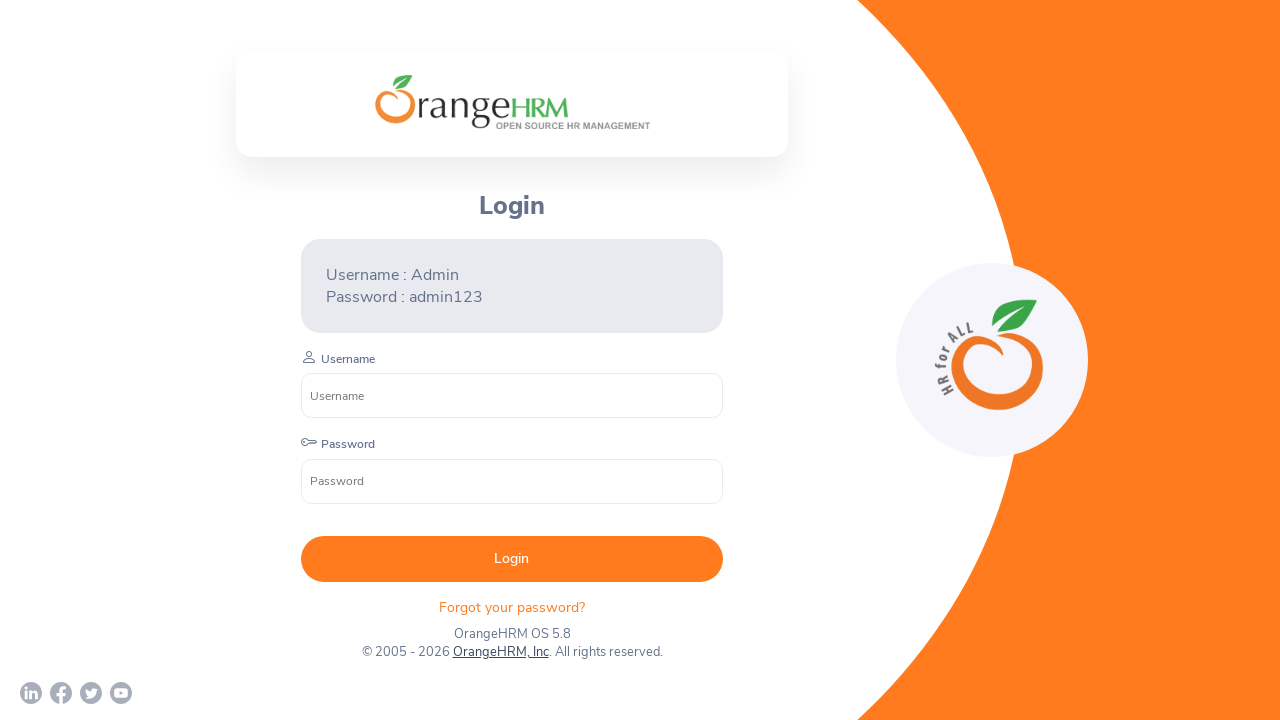

Retrieved new window title: Human Resources Management Software | HRMS | OrangeHRM
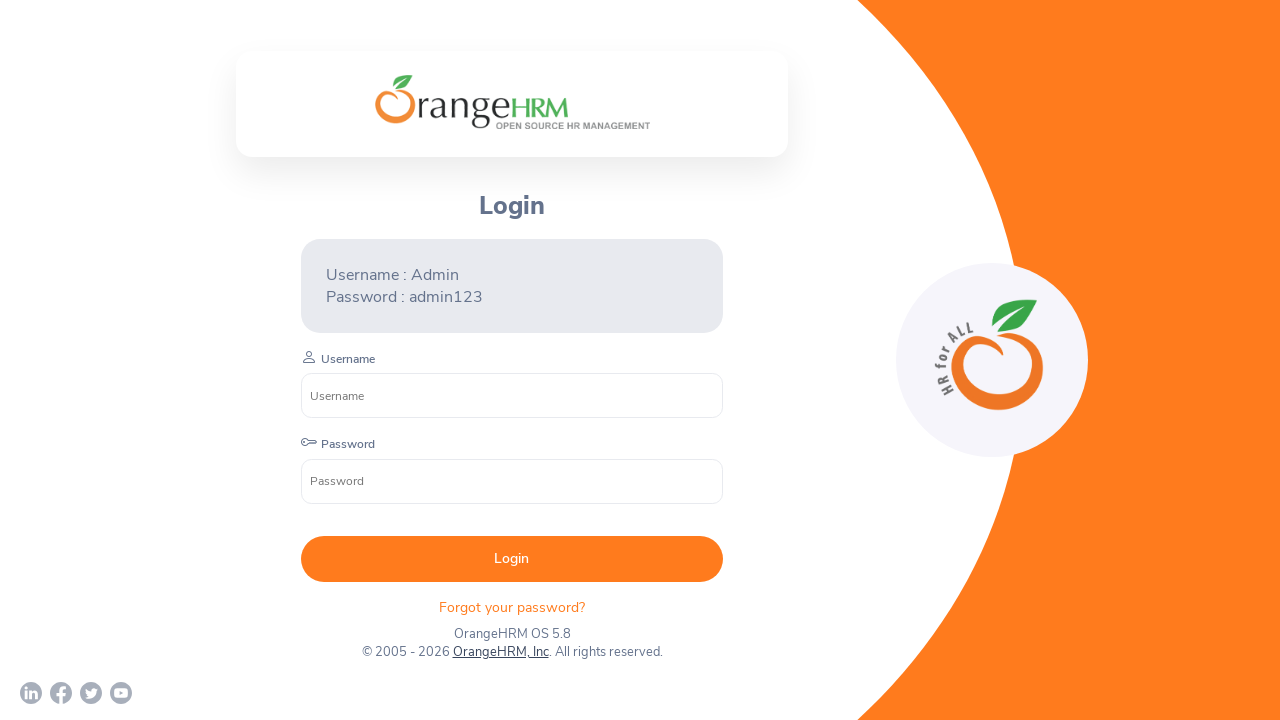

Brought new window to front - title: Human Resources Management Software | HRMS | OrangeHRM
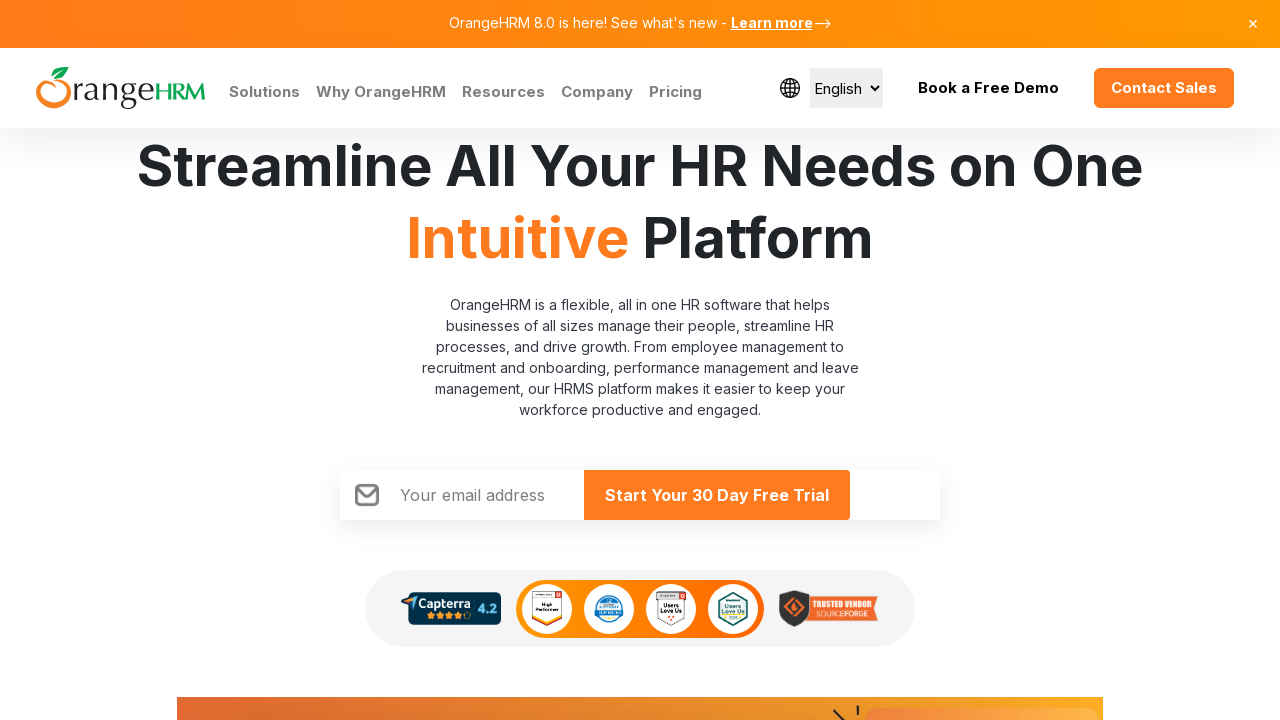

Brought main window to front - title: OrangeHRM
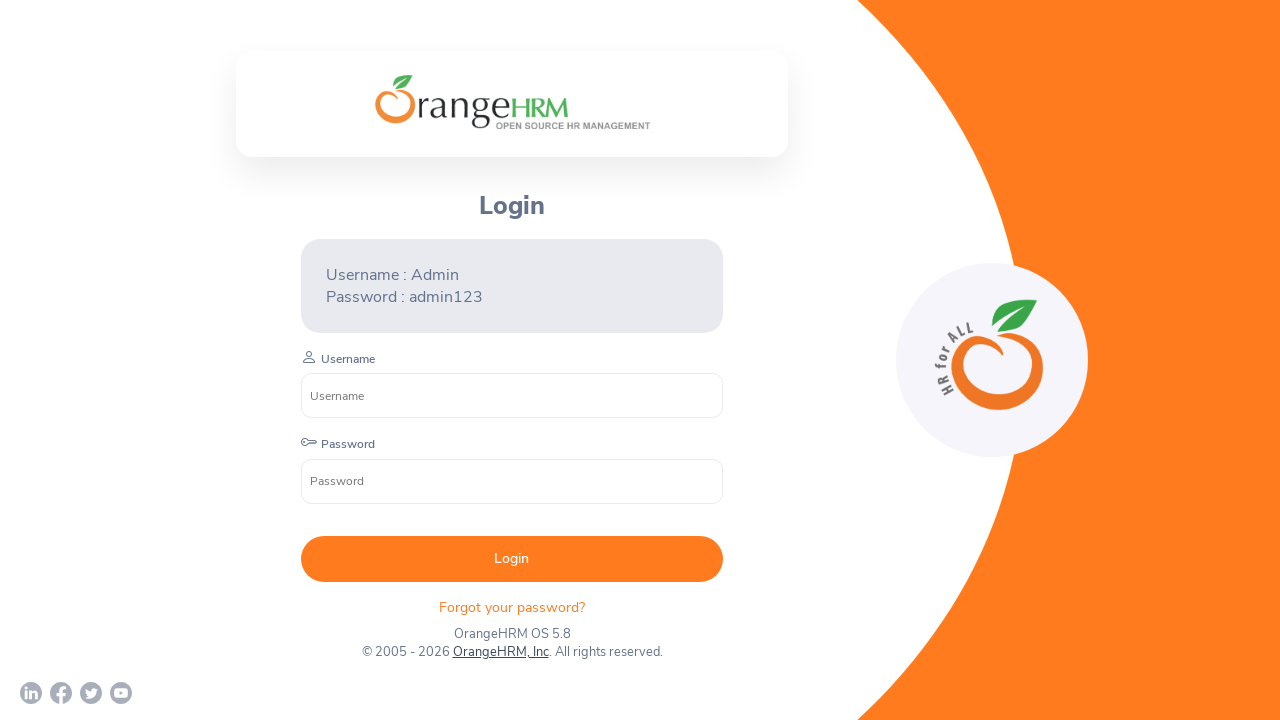

Retrieved all open pages - count: 2
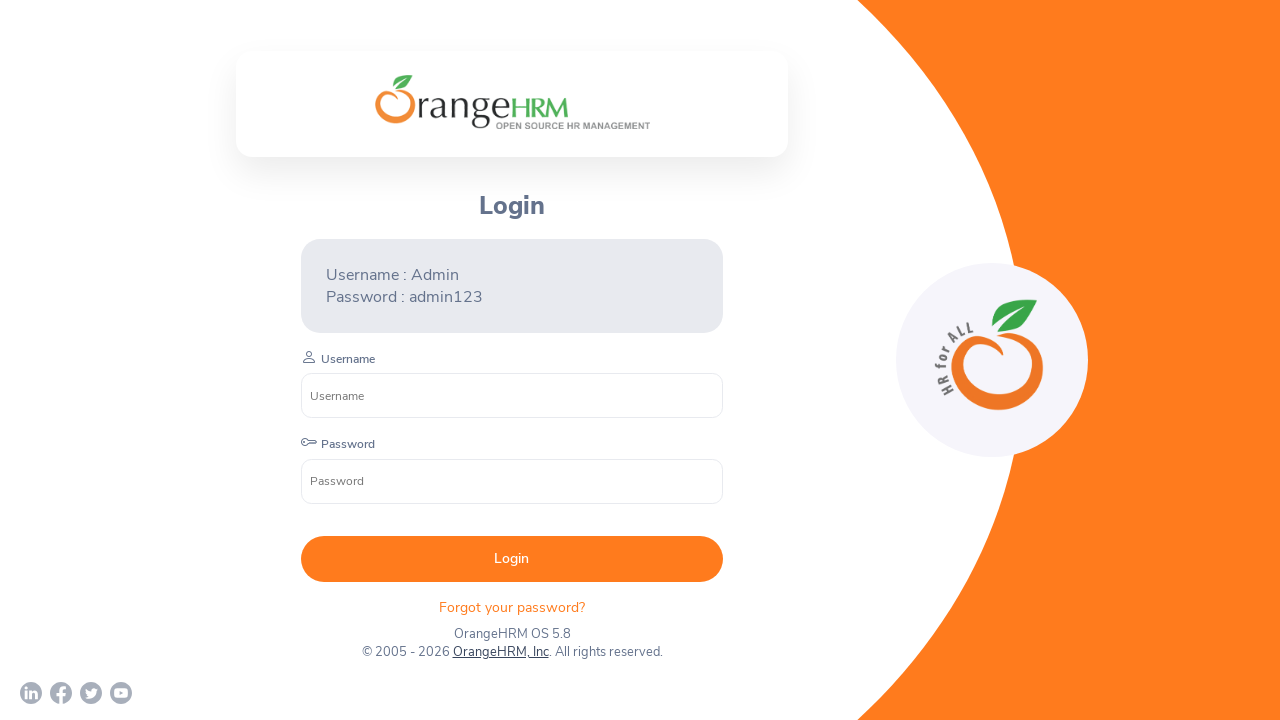

Inspected window with title: OrangeHRM
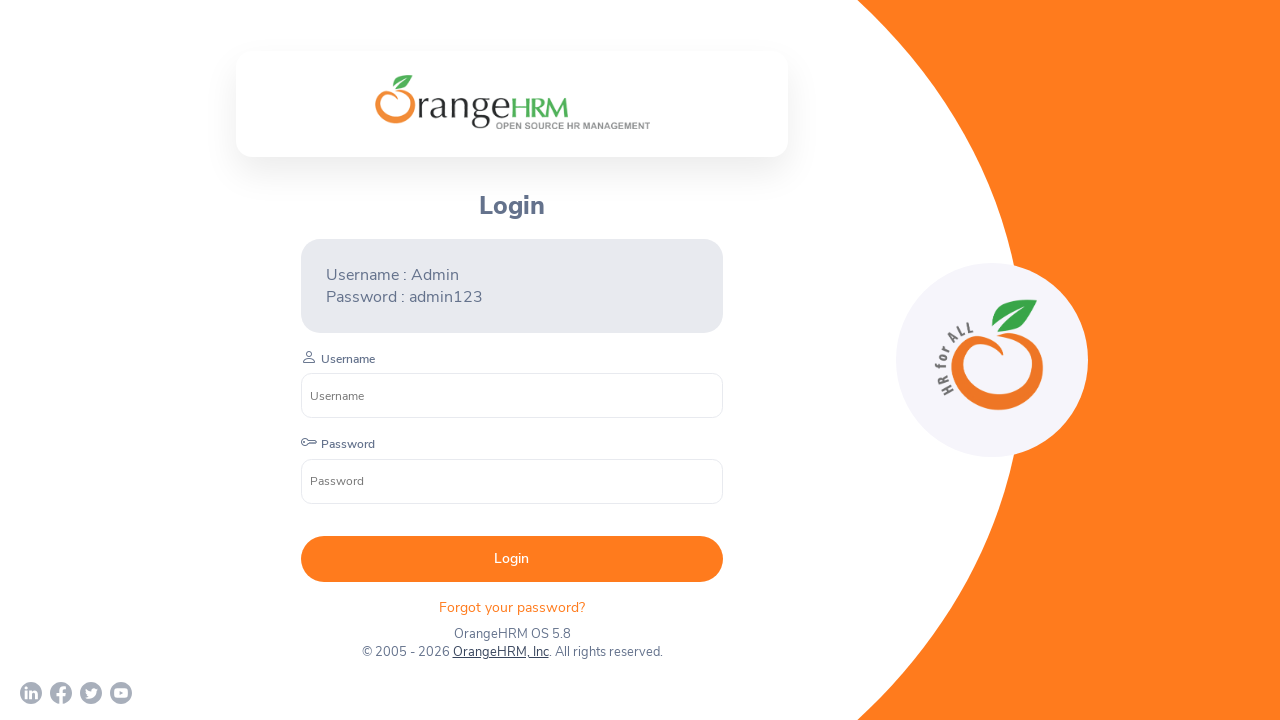

Inspected window with title: Human Resources Management Software | HRMS | OrangeHRM
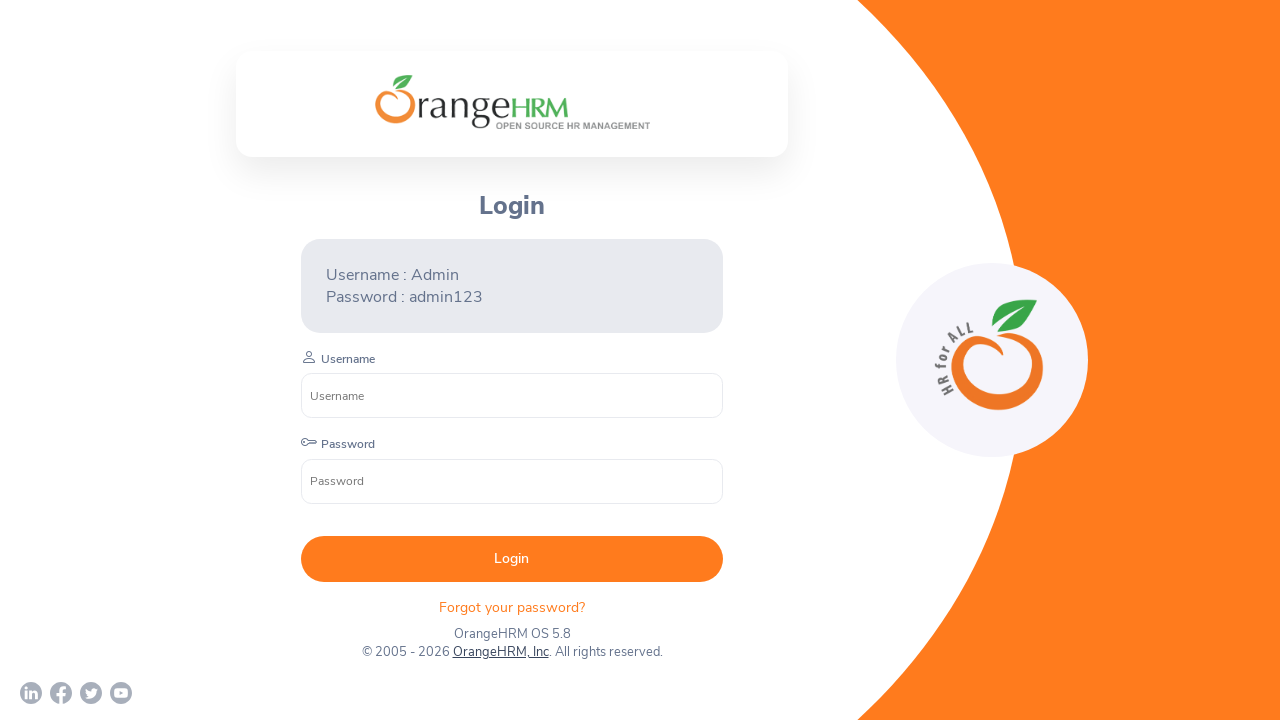

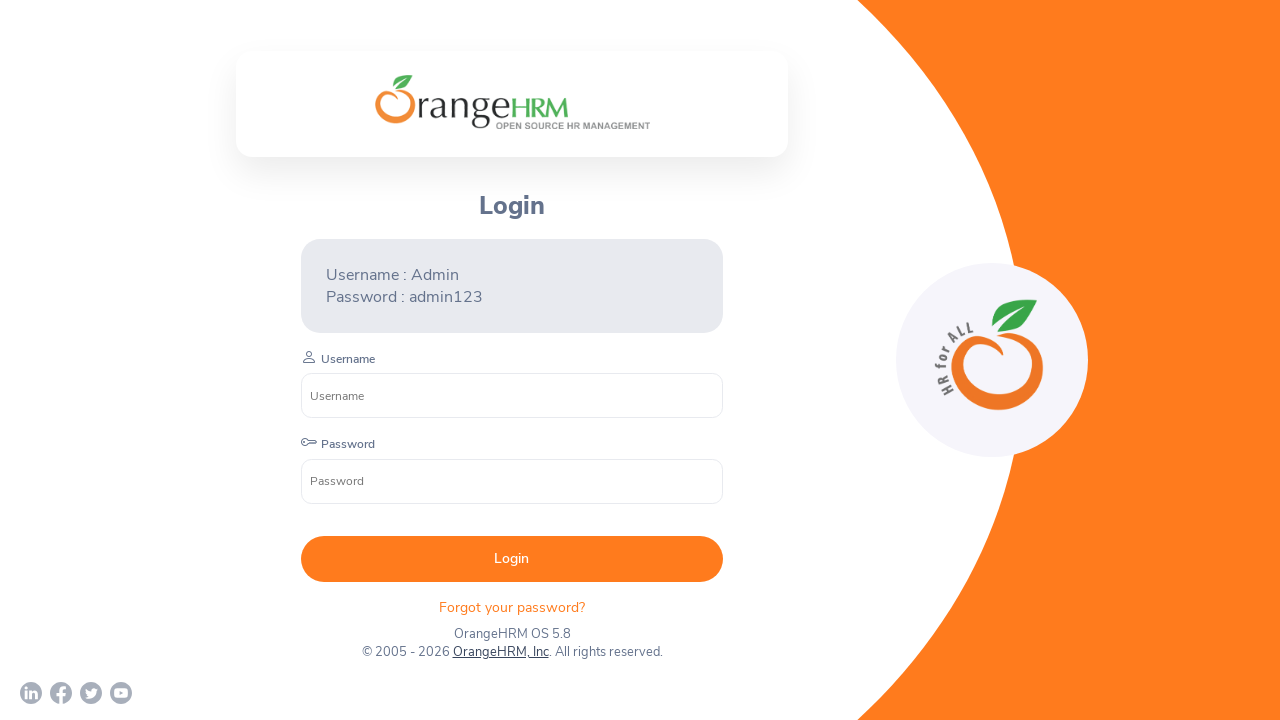